Launches browser and navigates to Flipkart homepage, maximizing the browser window

Starting URL: https://www.flipkart.com/

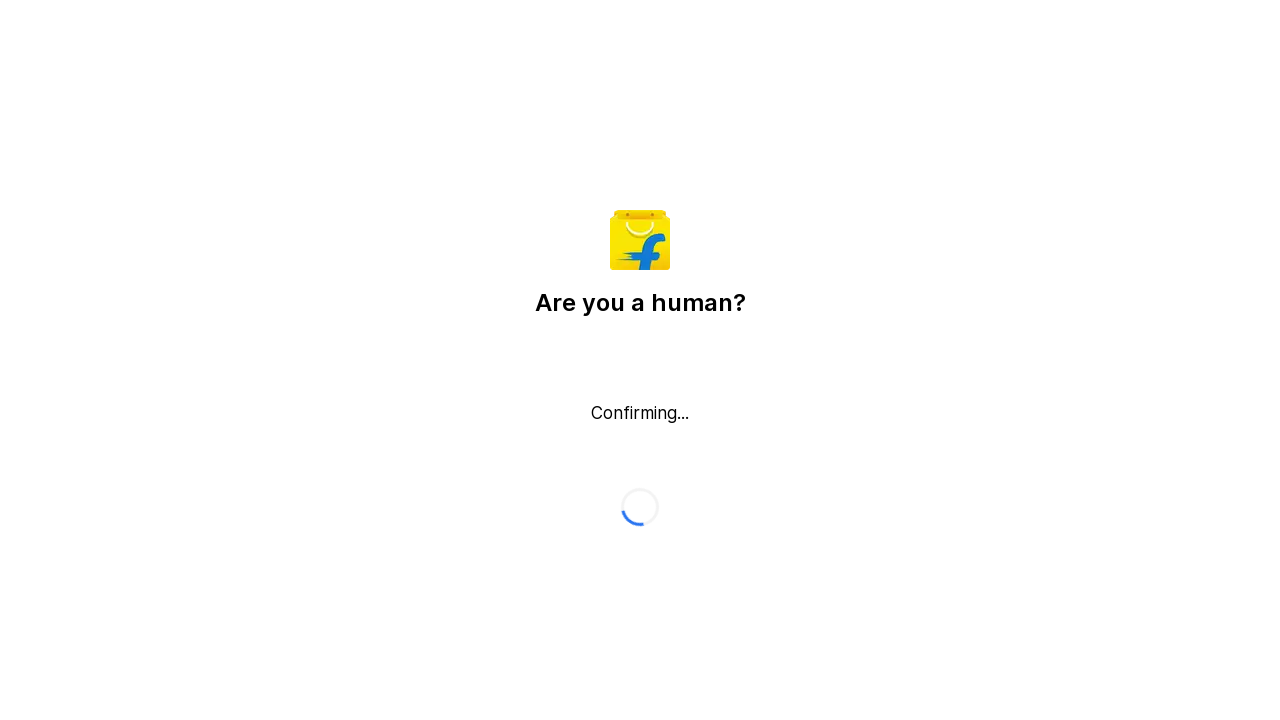

Page DOM content loaded for Flipkart homepage
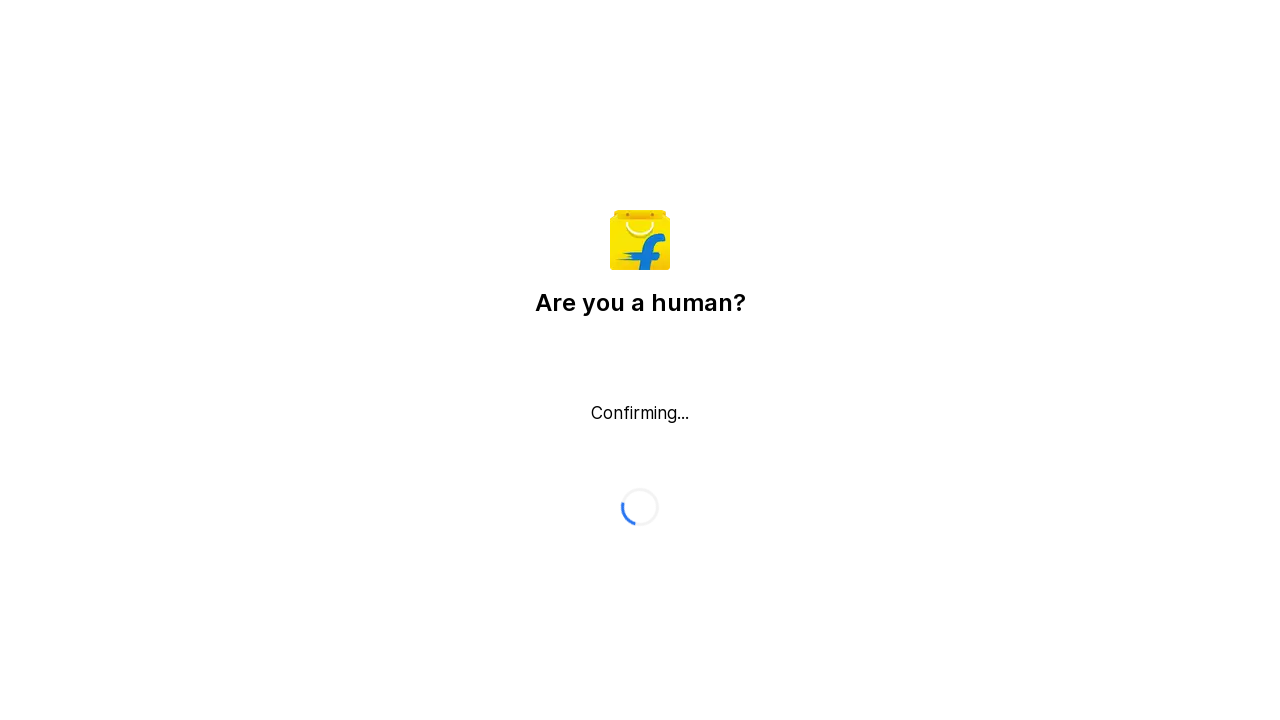

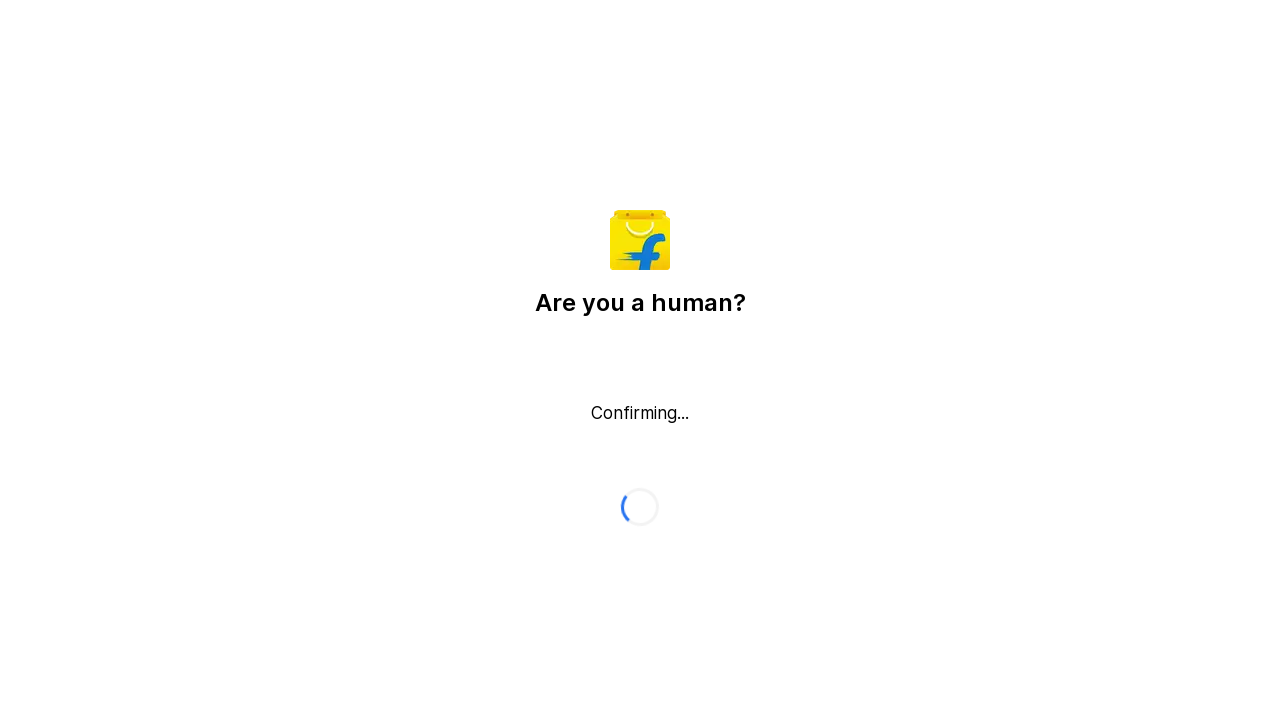